Tests right-click context menu functionality by performing a context click on a button element

Starting URL: https://swisnl.github.io/jQuery-contextMenu/demo.html

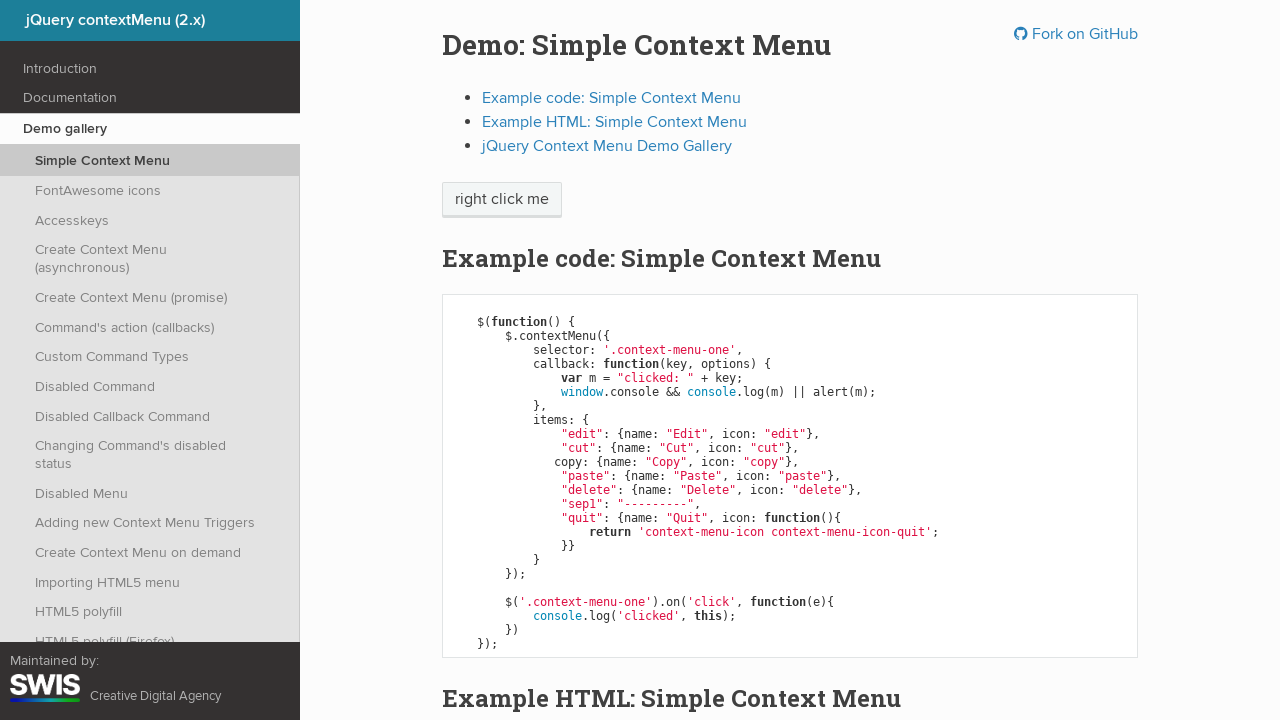

Right-clicked on button element to open context menu at (502, 200) on xpath=/html/body/div/section/div/div/div/p/span
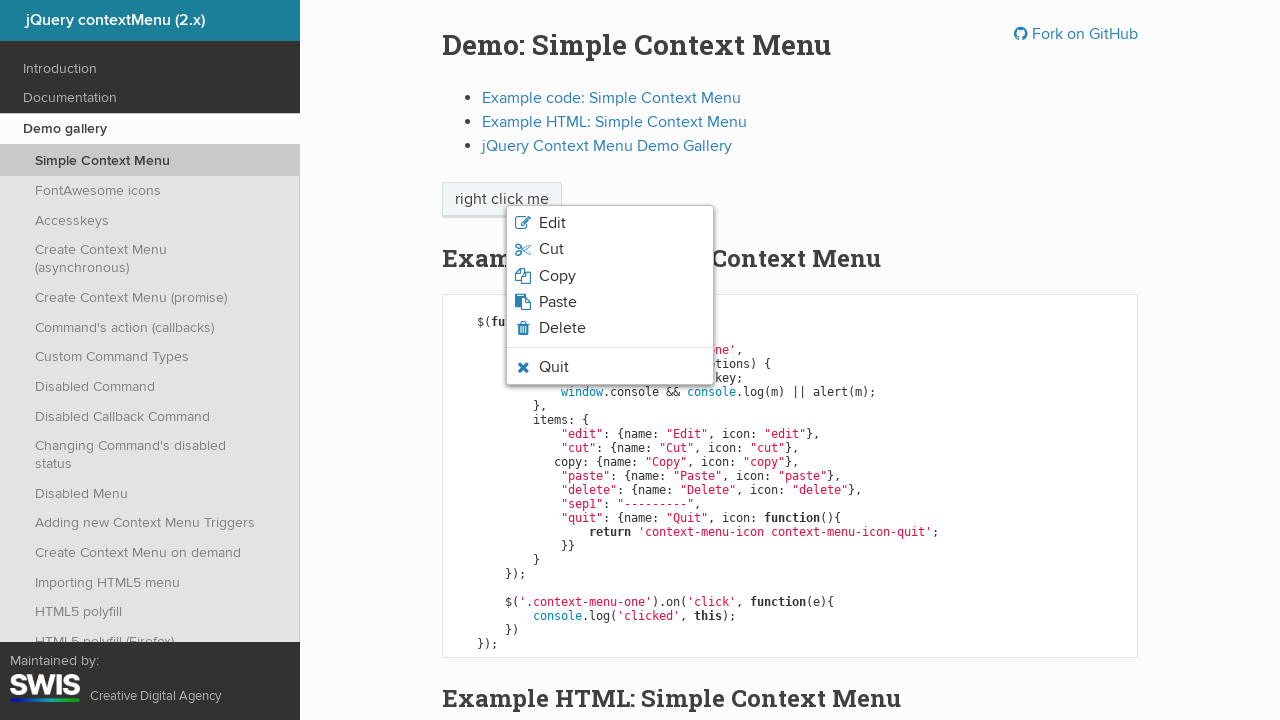

Context menu appeared after right-click
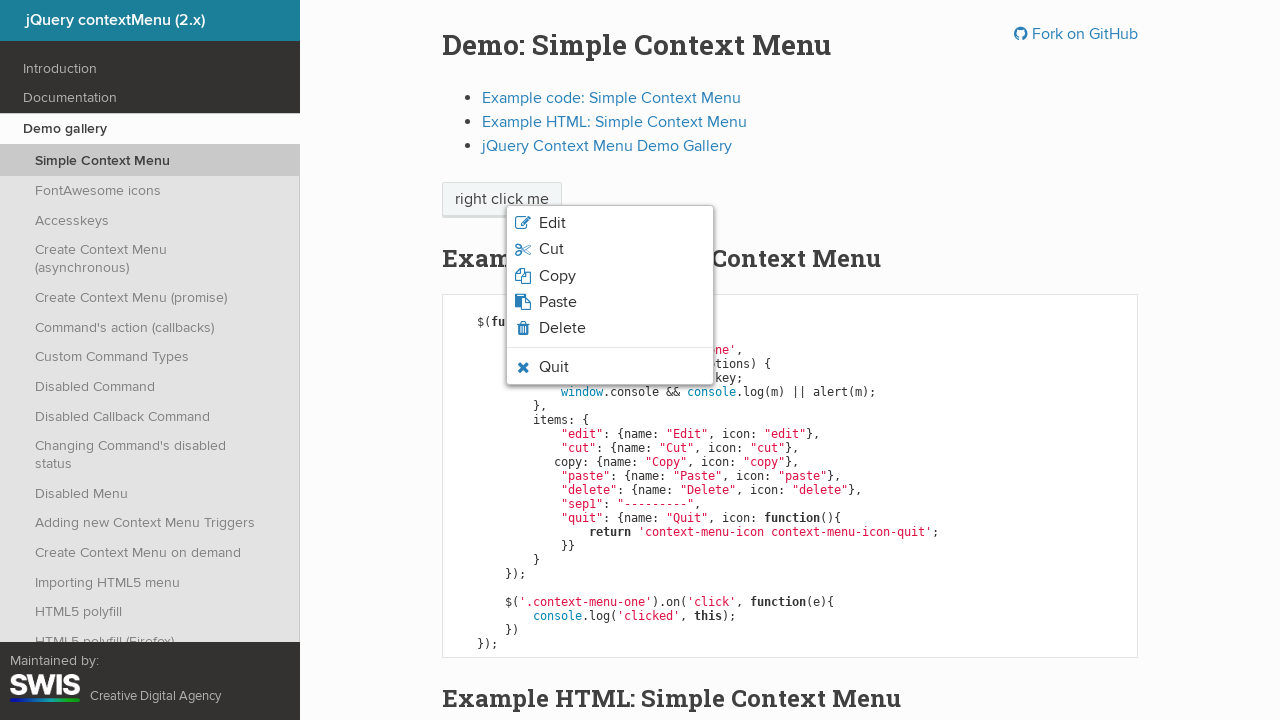

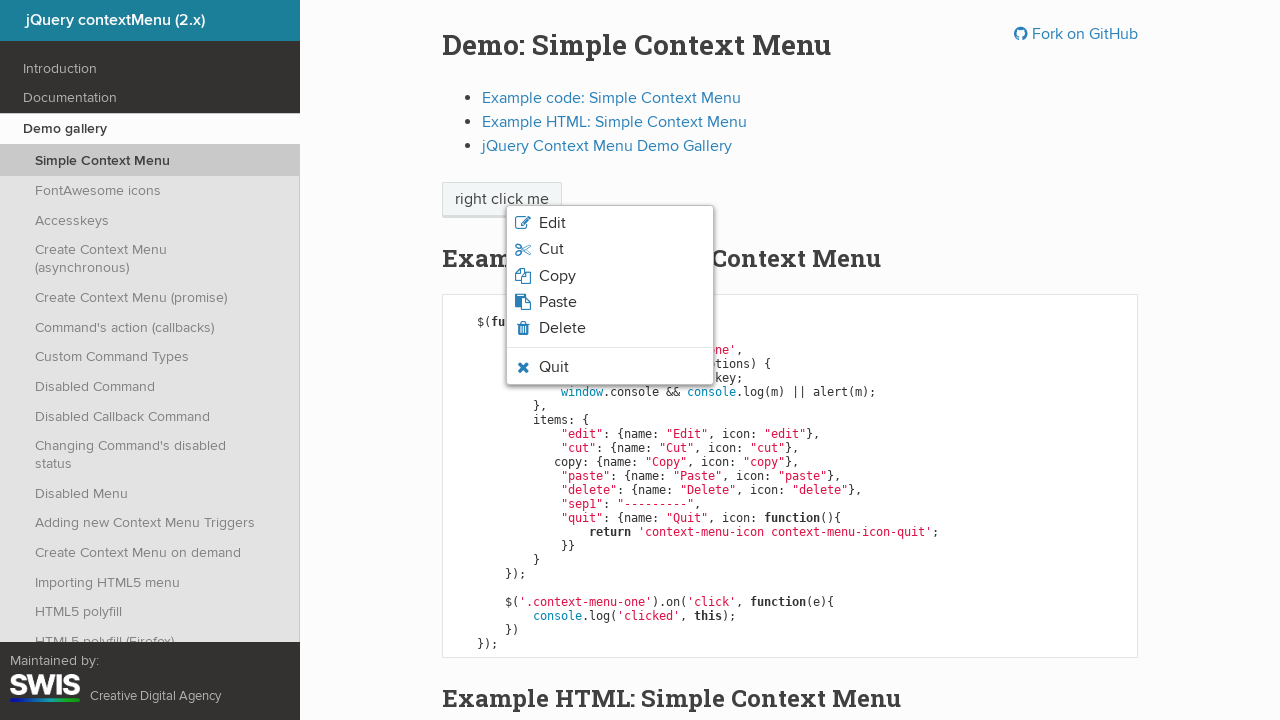